Tests the complete flight booking flow on BlazeDemo: selects departure and destination cities, chooses a flight, fills in passenger and payment details, and completes the purchase.

Starting URL: https://blazedemo.com/

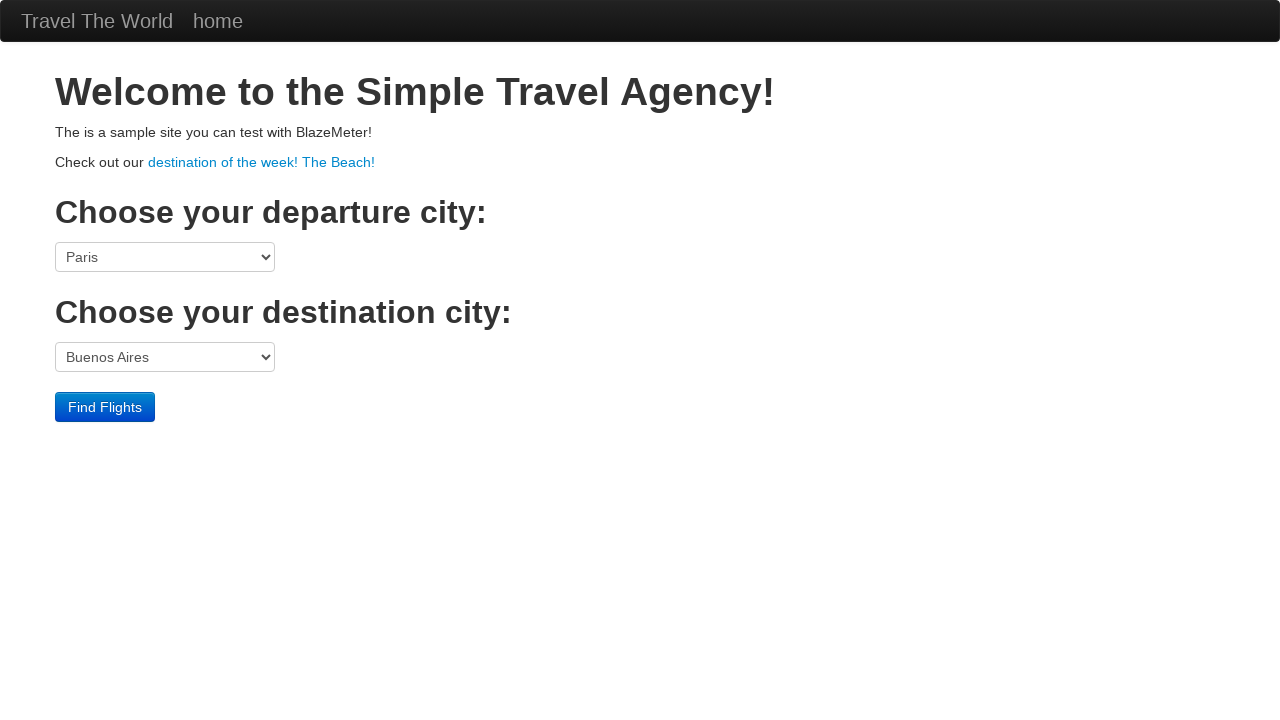

Selected Boston as departure city on select[name='fromPort']
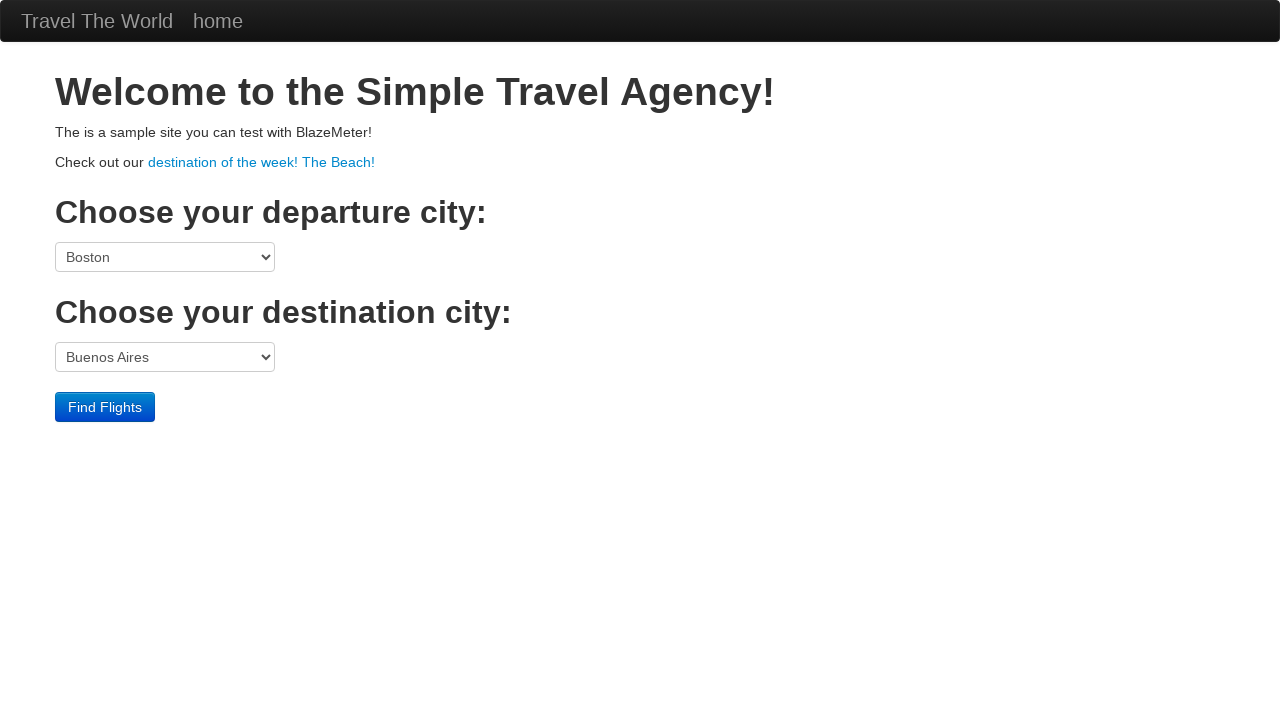

Selected New York as destination city on select[name='toPort']
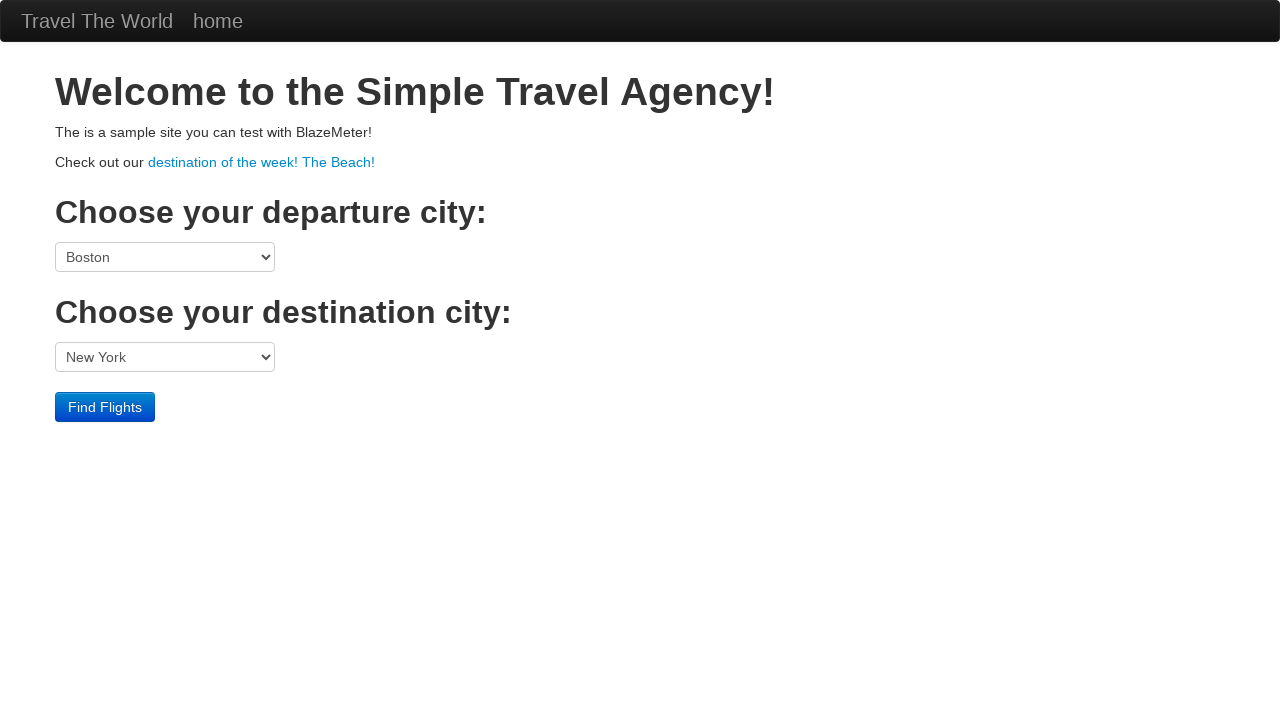

Clicked Find Flights button at (105, 407) on .btn-primary
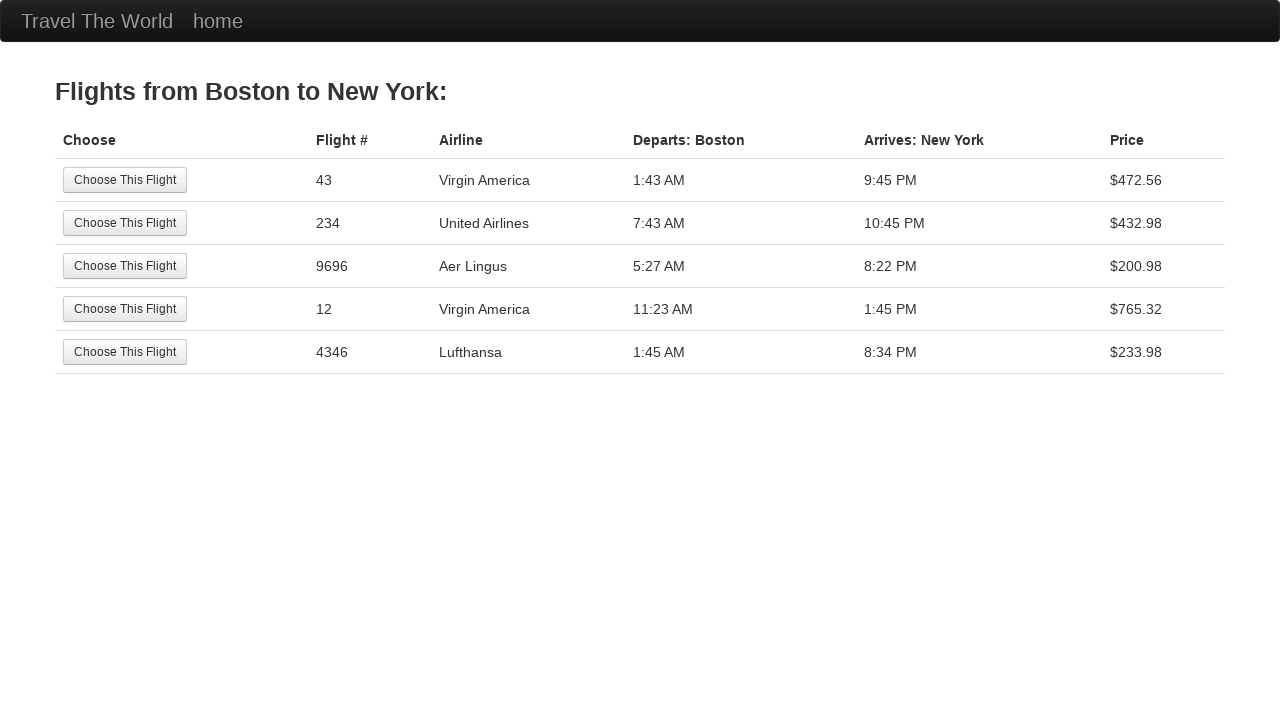

Flight results loaded and displayed
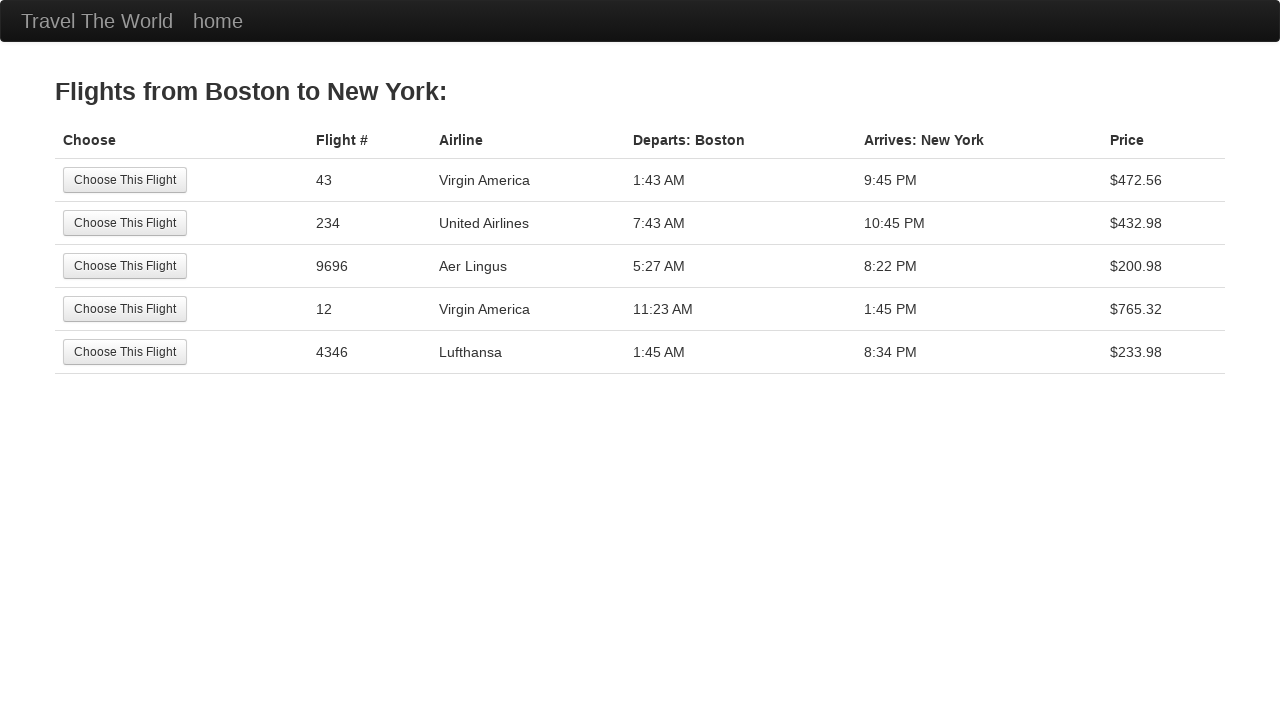

Selected the second flight option at (125, 223) on tr:nth-child(2) .btn
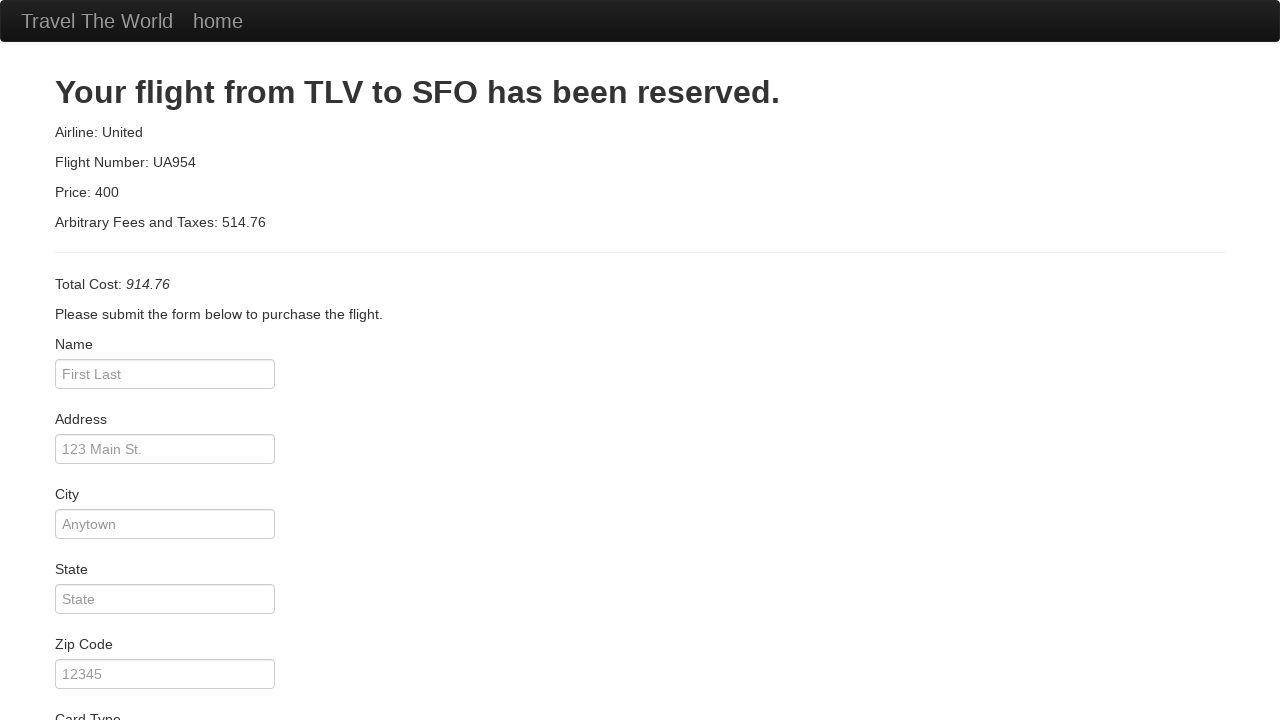

Clicked on passenger name field at (165, 374) on #inputName
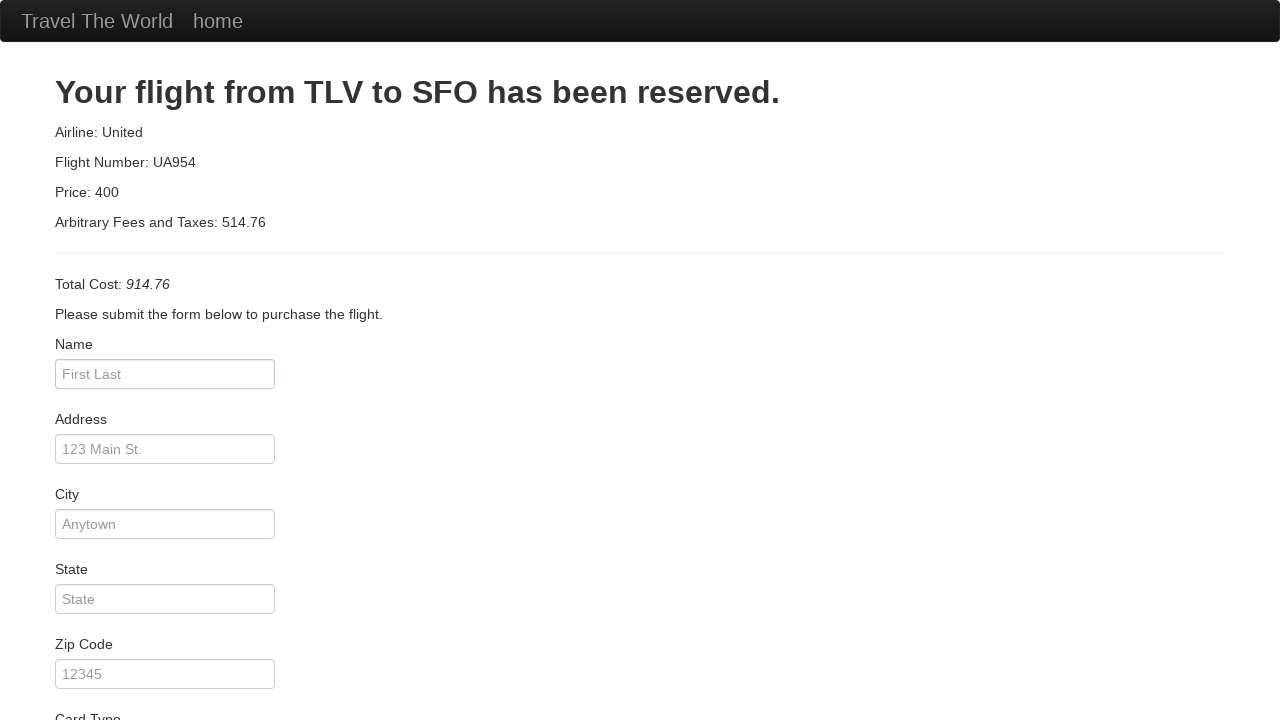

Filled in passenger name as 'Maria Santos' on #inputName
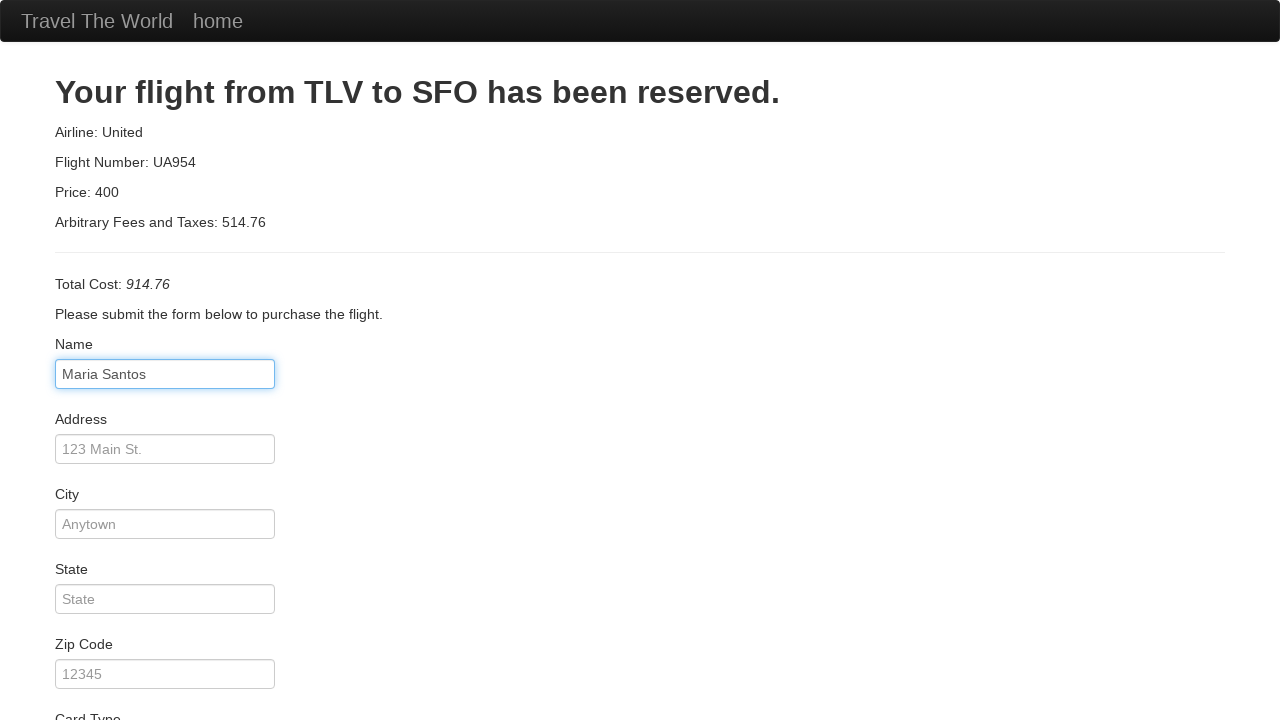

Clicked on address field at (165, 449) on #address
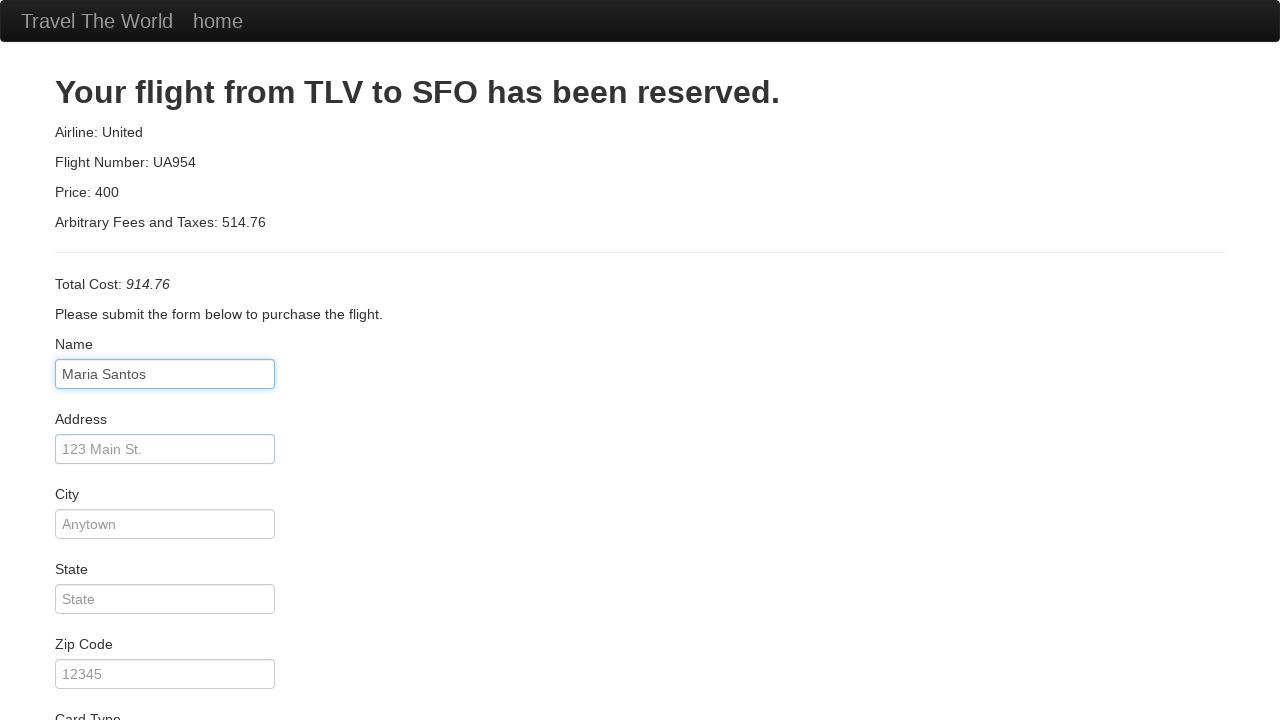

Filled in address as '123 Main Street' on #address
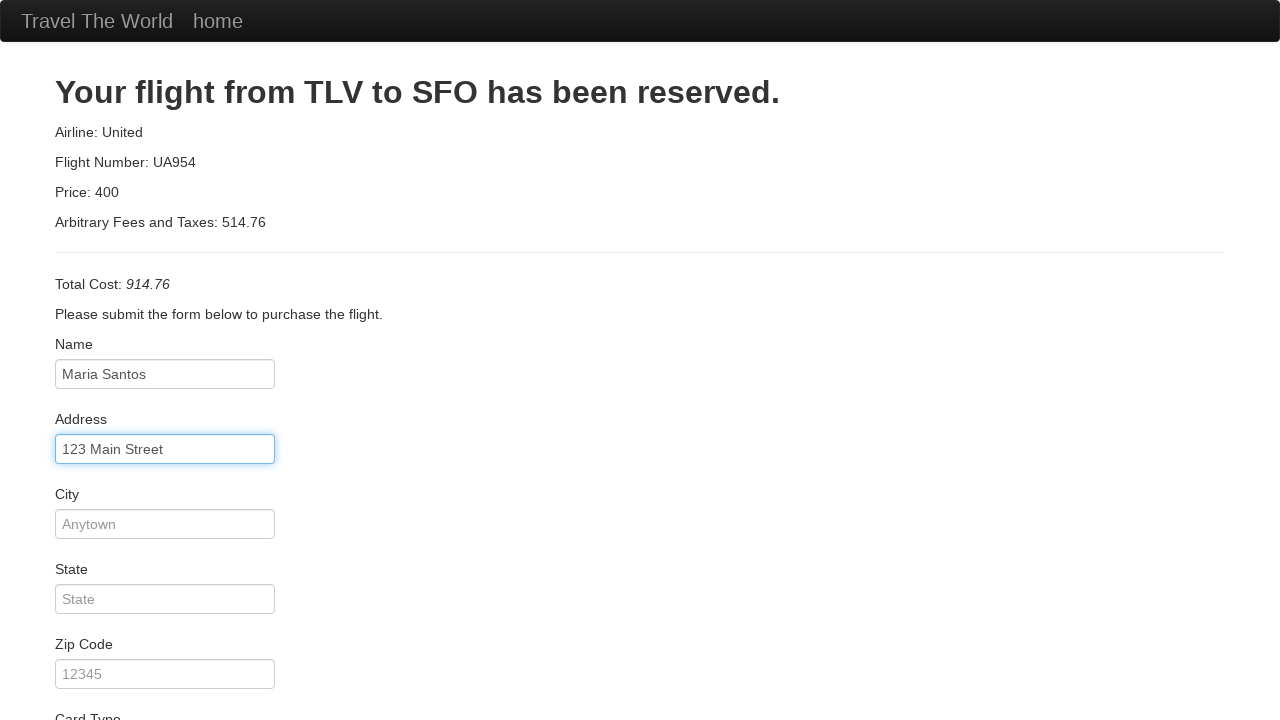

Filled in city as 'New York' on #city
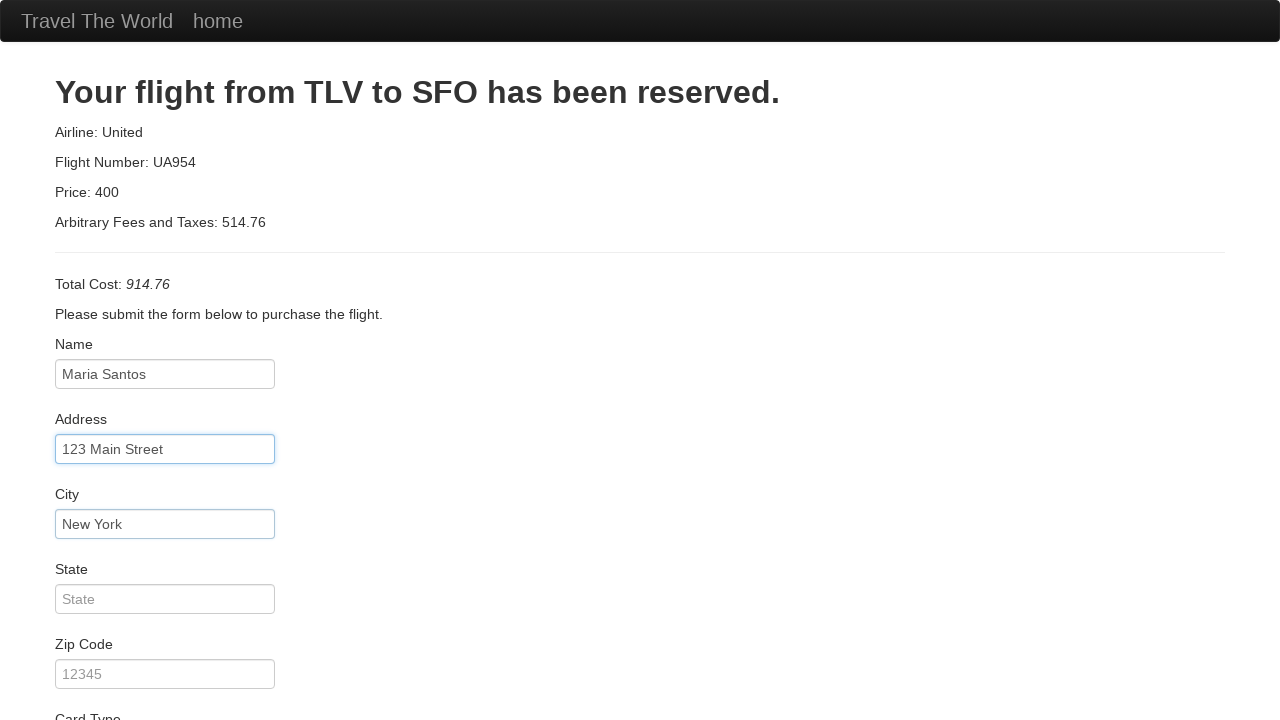

Filled in state as 'NY' on #state
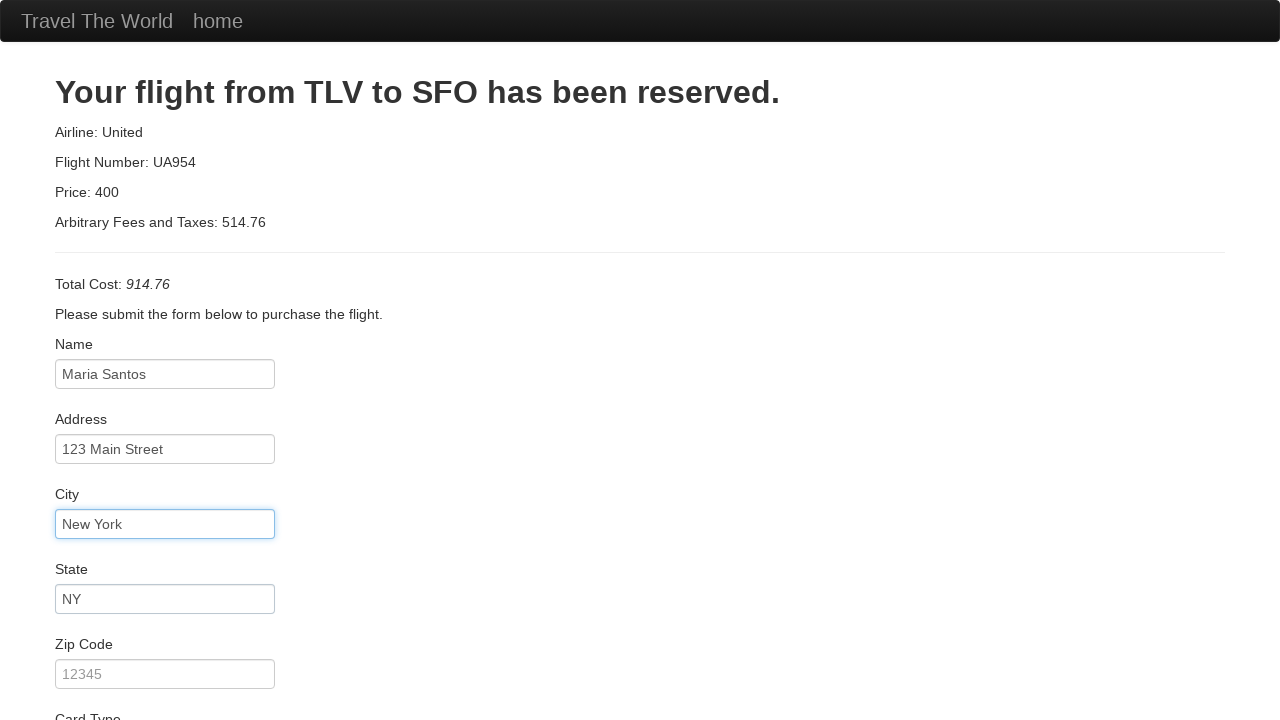

Filled in zip code as '10001' on #zipCode
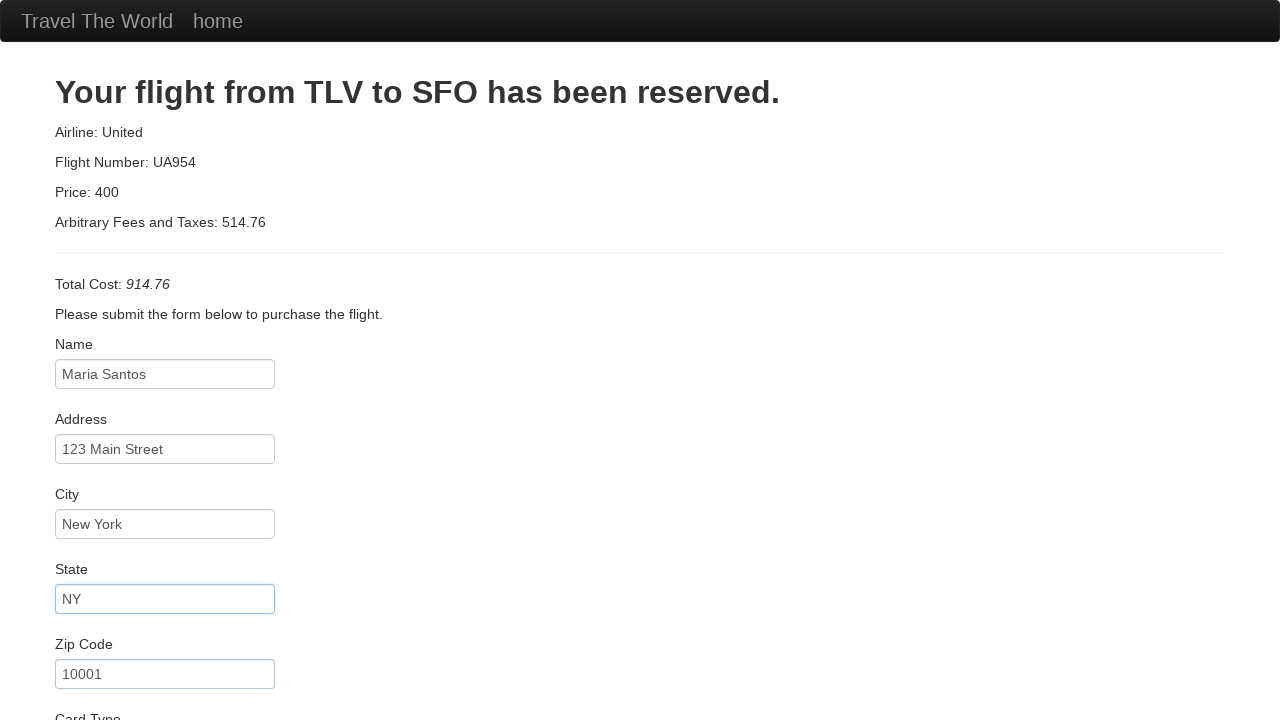

Clicked on credit card number field at (165, 380) on #creditCardNumber
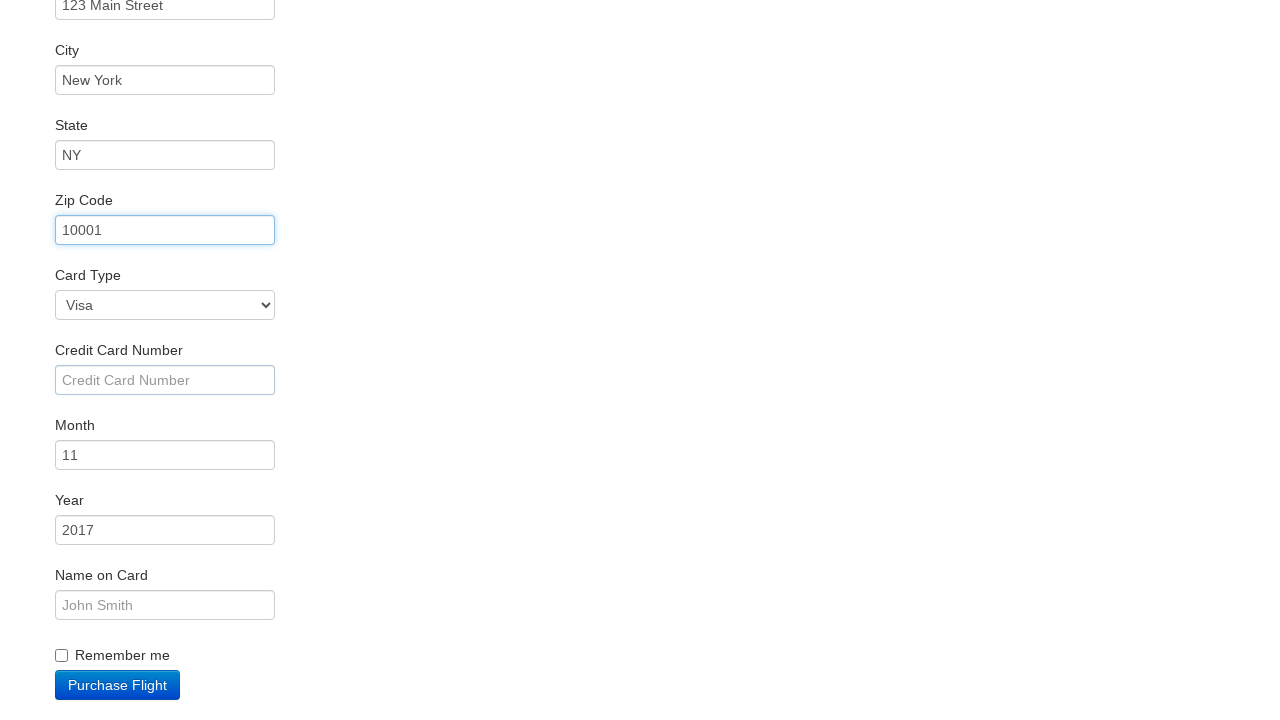

Filled in credit card number on #creditCardNumber
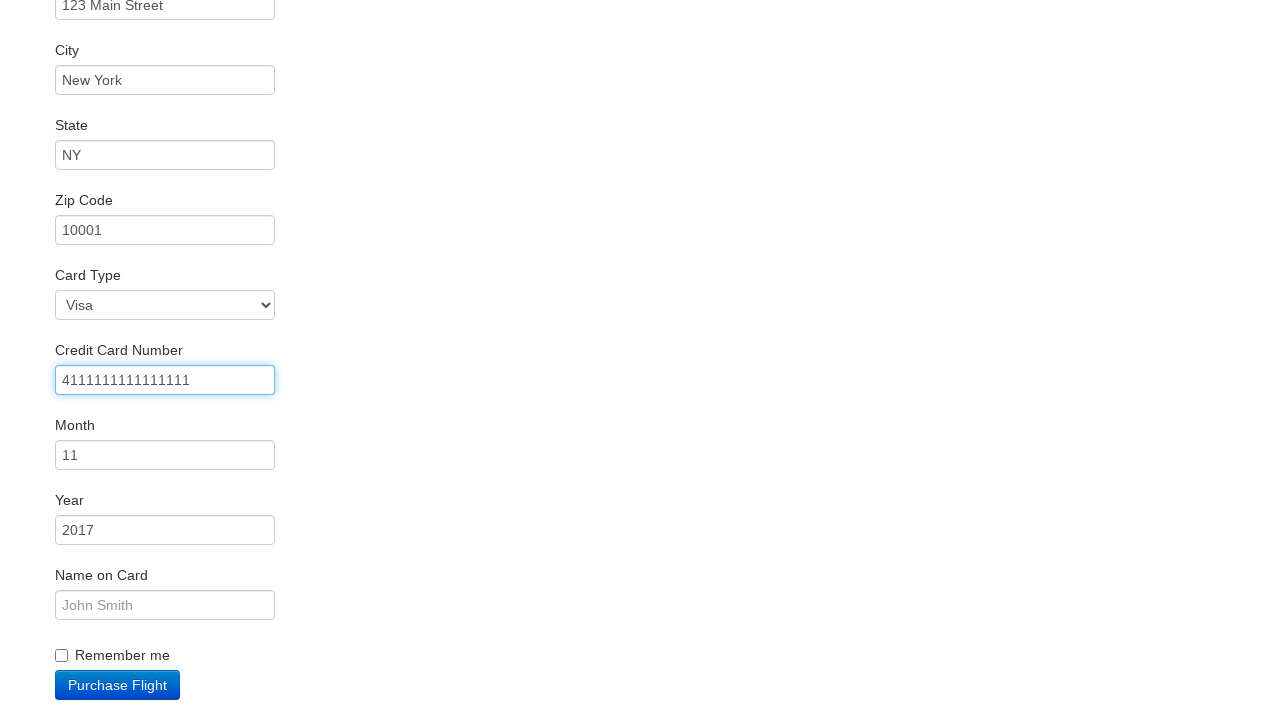

Clicked on credit card year field at (165, 530) on #creditCardYear
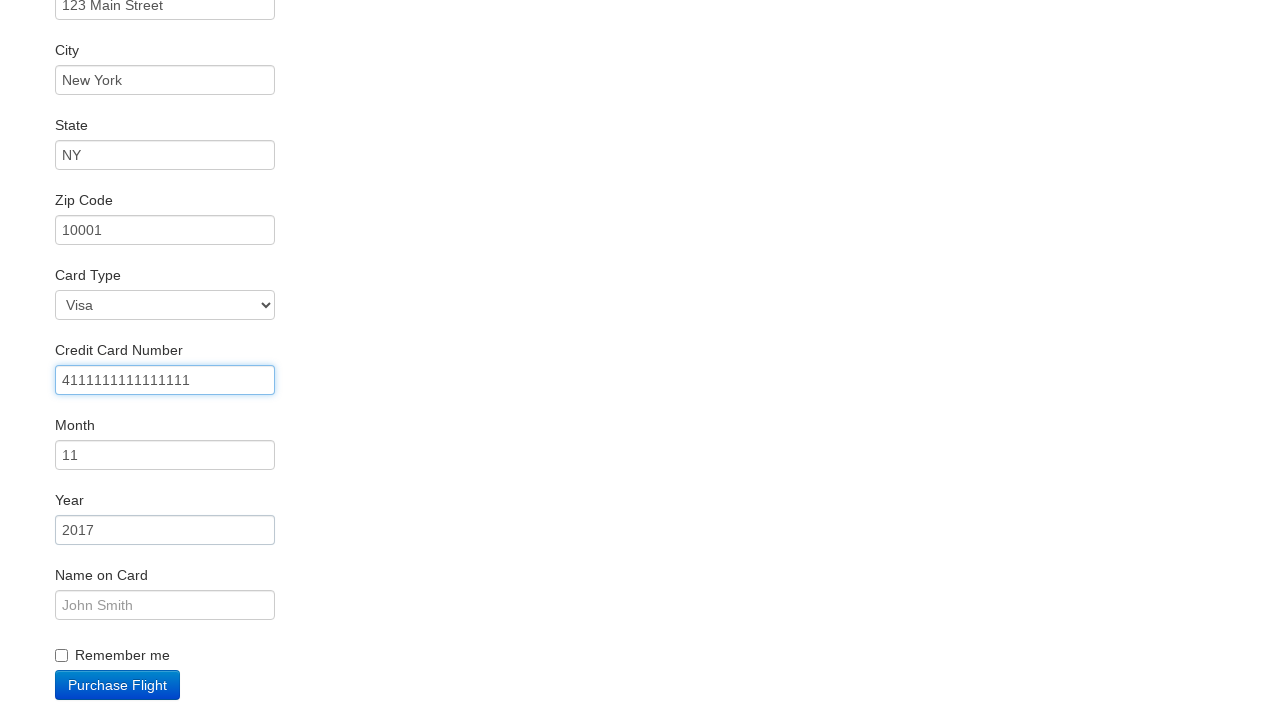

Filled in credit card year as '2025' on #creditCardYear
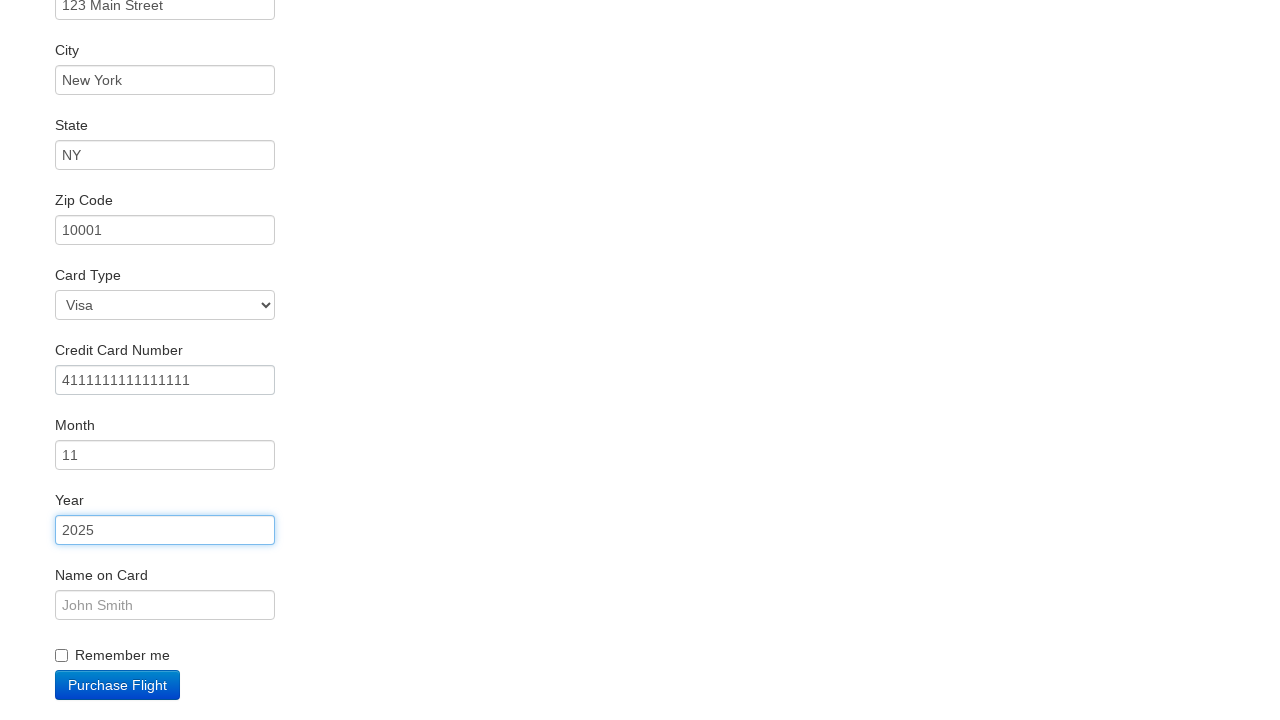

Clicked on name on card field at (165, 605) on #nameOnCard
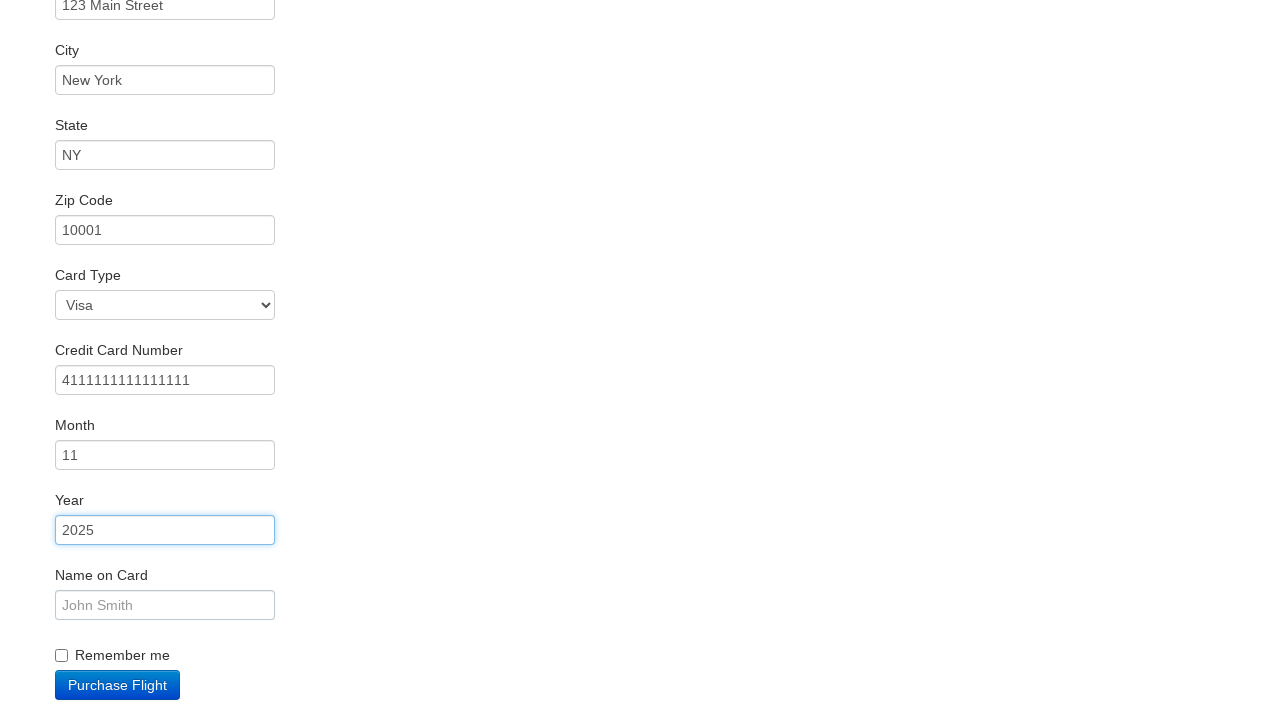

Filled in name on card as 'Maria Santos' on #nameOnCard
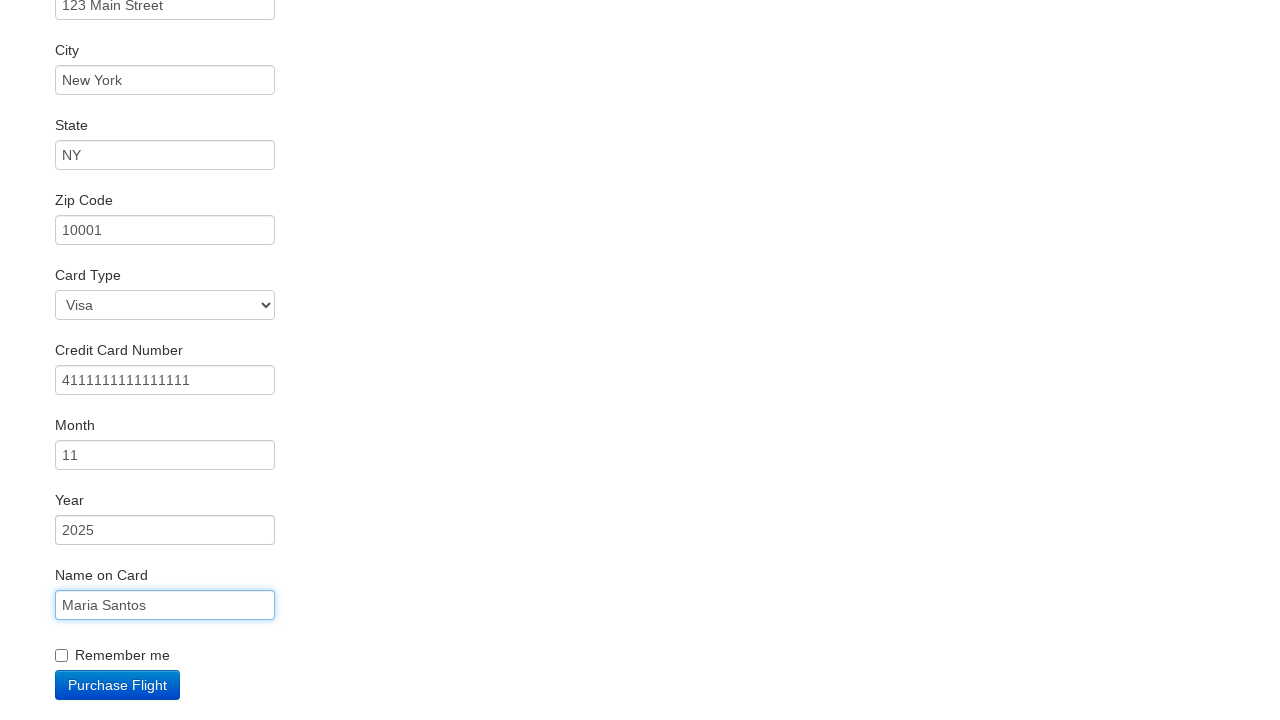

Clicked Purchase Flight button to complete booking at (118, 685) on .btn-primary
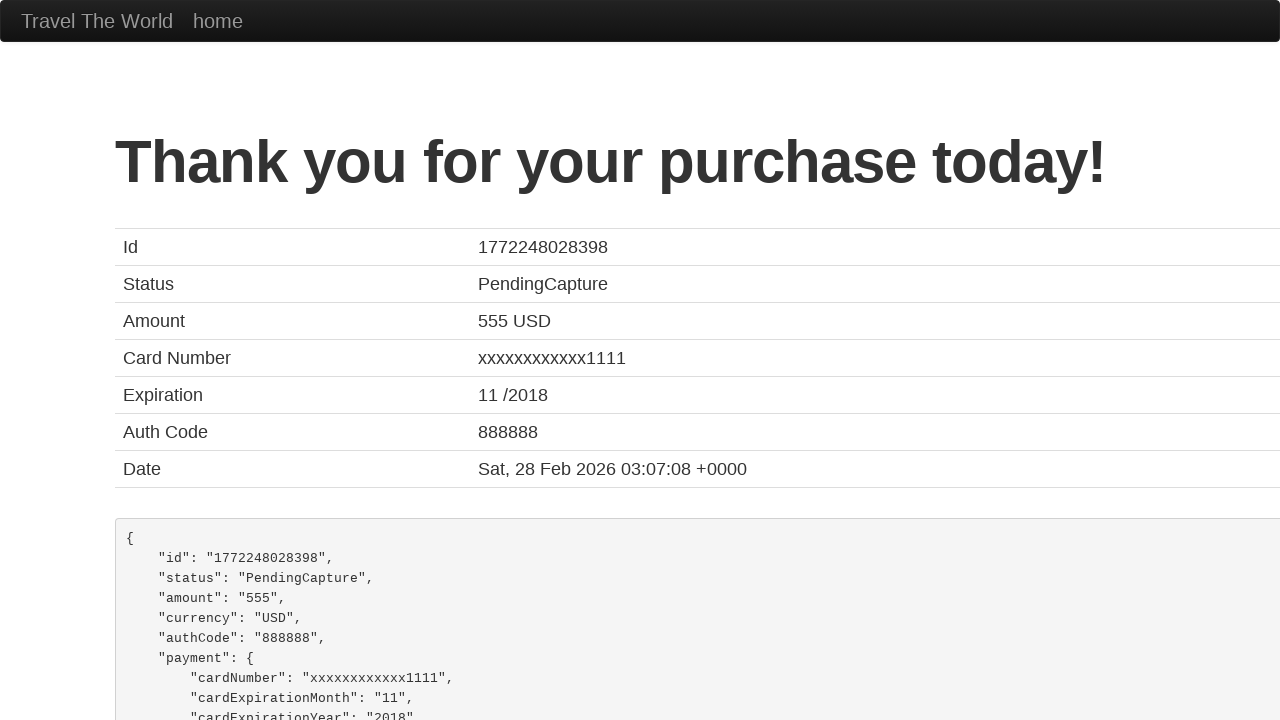

Purchase confirmation page loaded
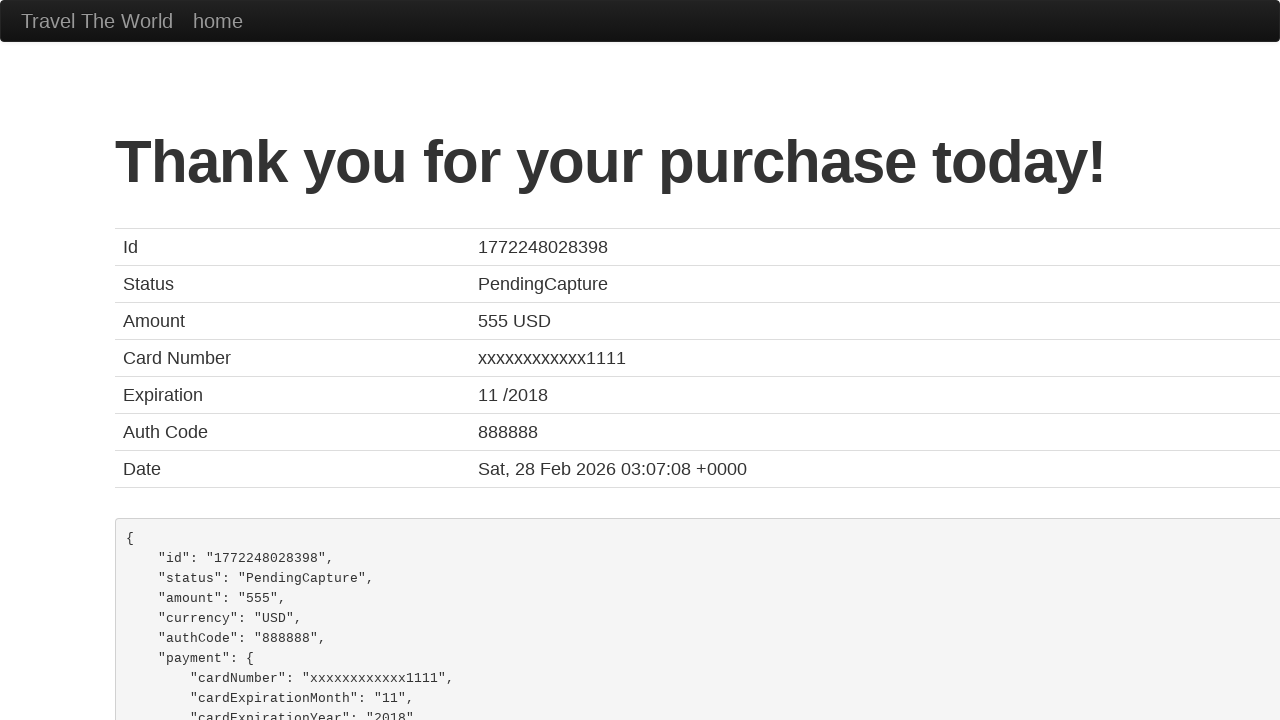

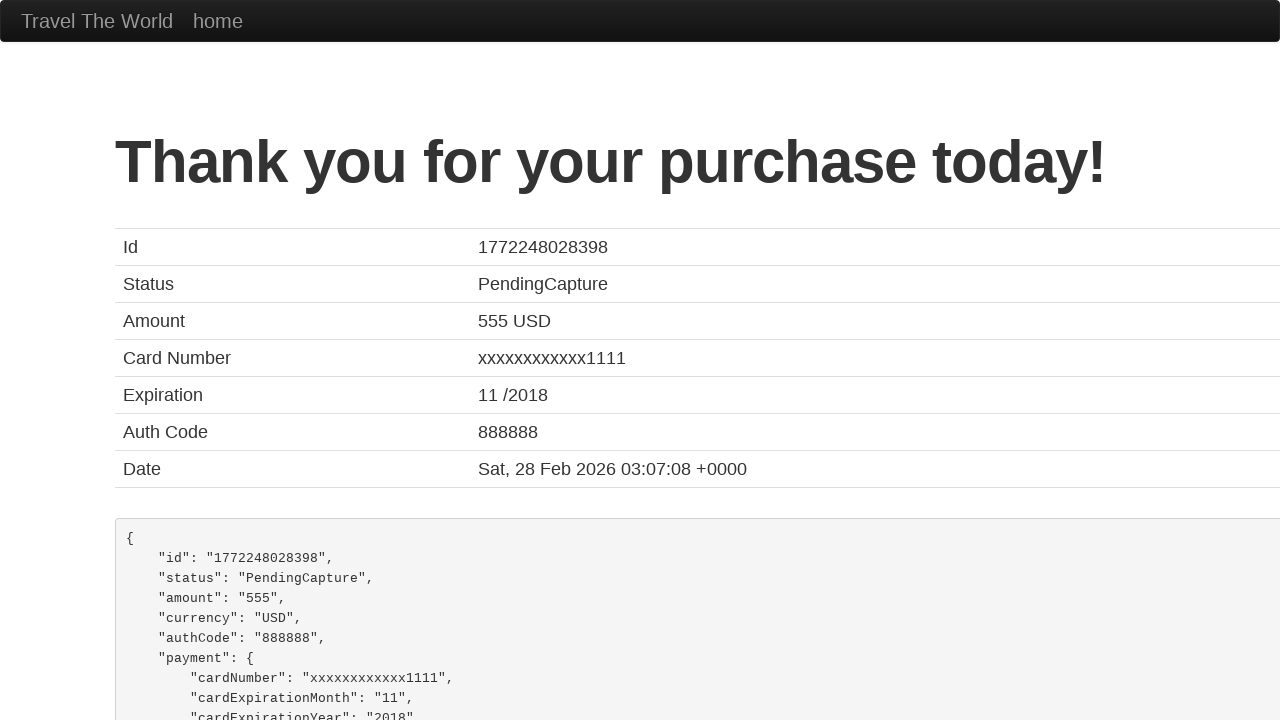